Navigates to an LMS homepage and clicks on the Account link to navigate to the account page

Starting URL: https://alchemy.hguy.co/lms

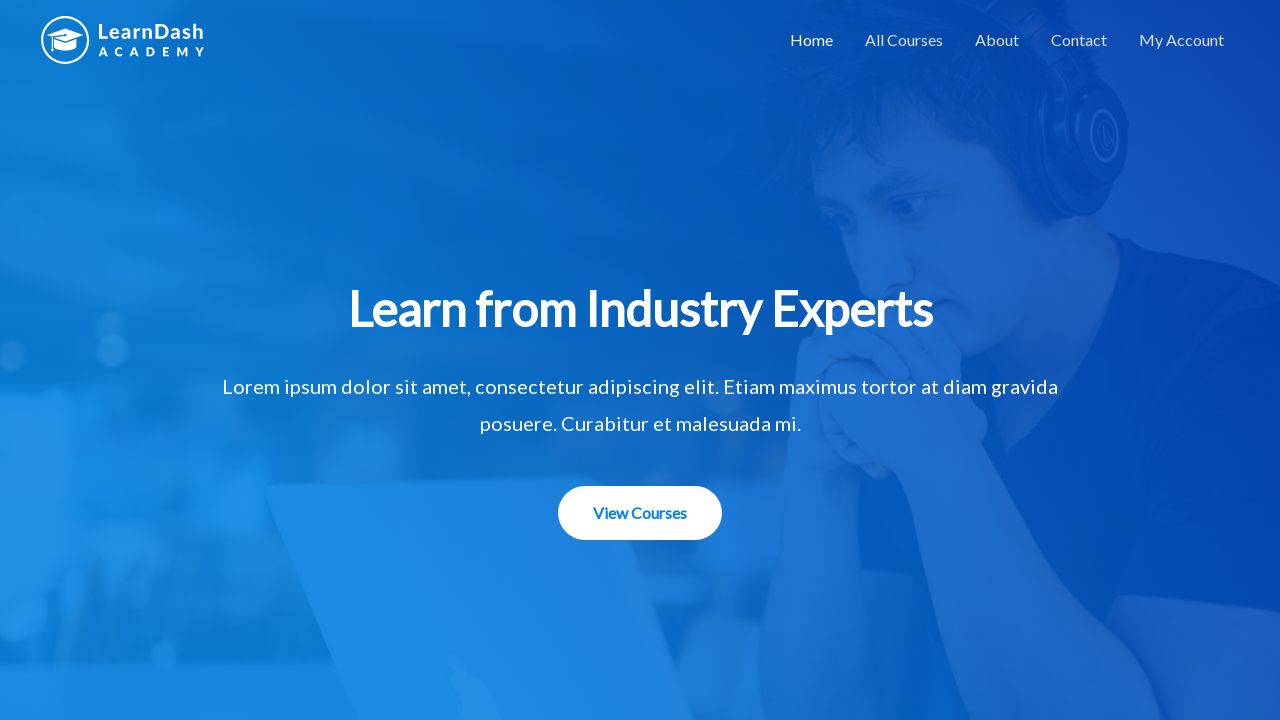

Navigated to LMS homepage at https://alchemy.hguy.co/lms
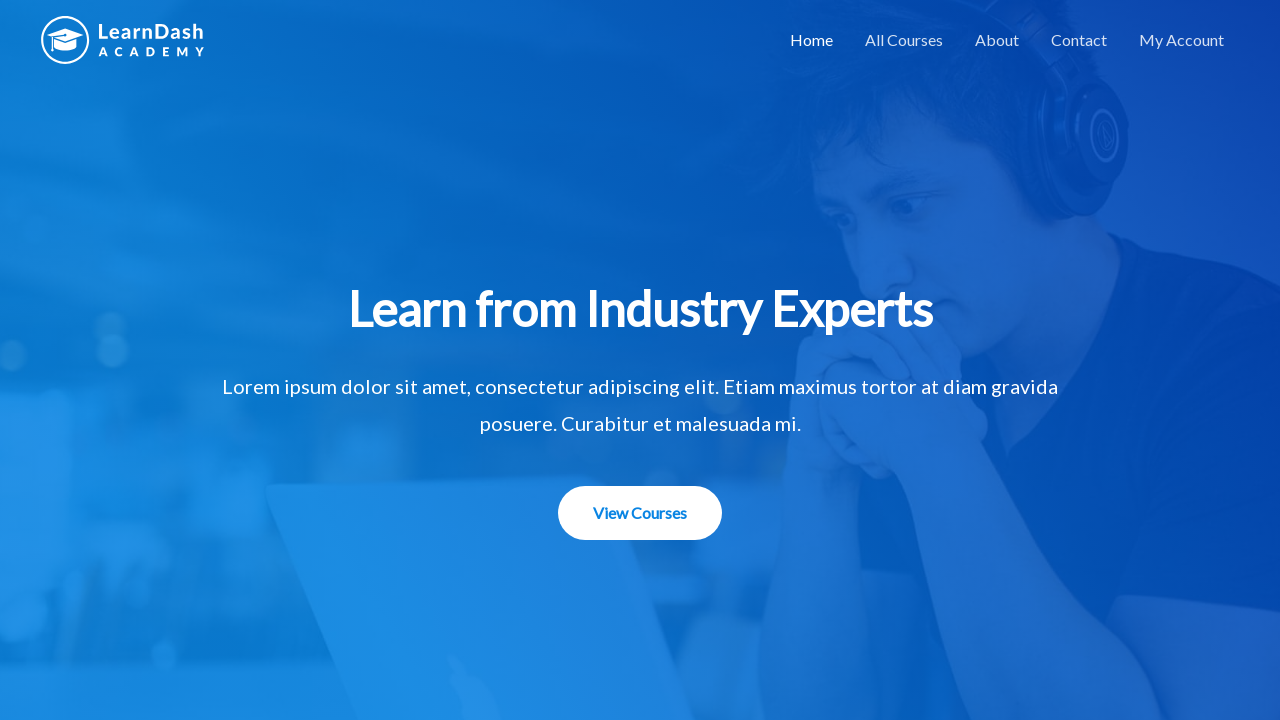

Clicked on the Account link at (1182, 40) on xpath=//a[contains(text(),'Account')]
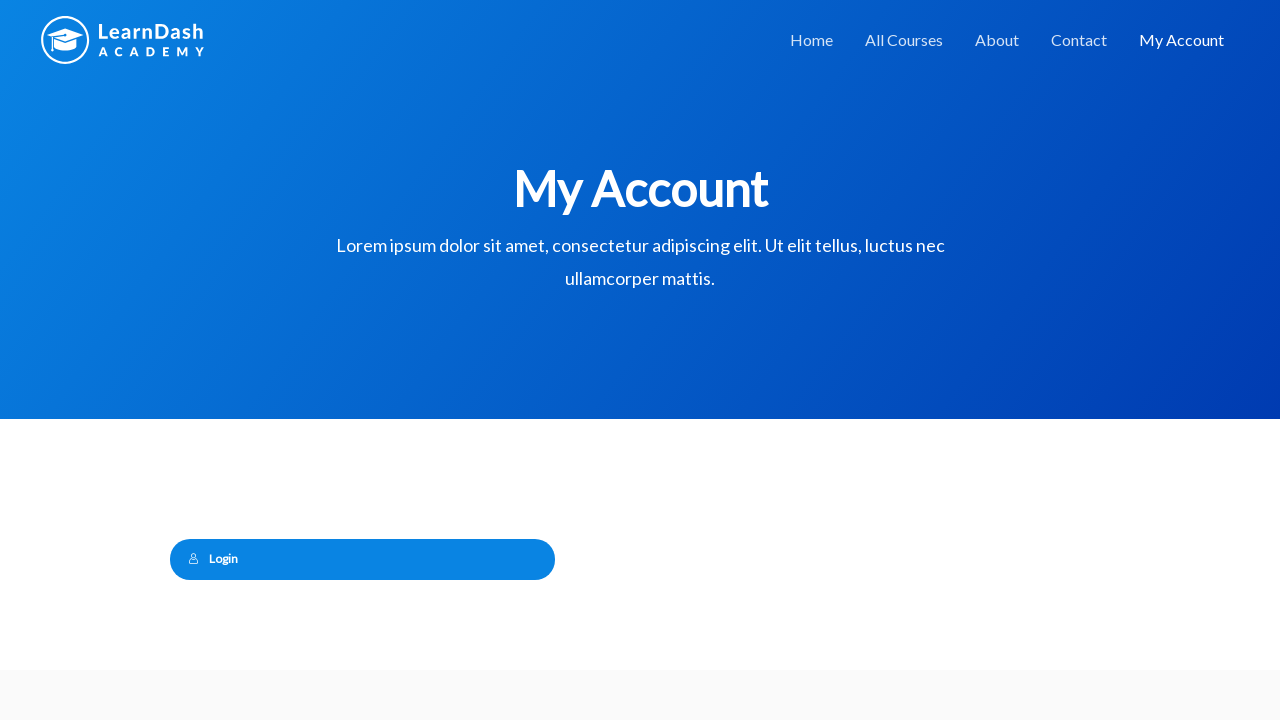

Account page loaded successfully
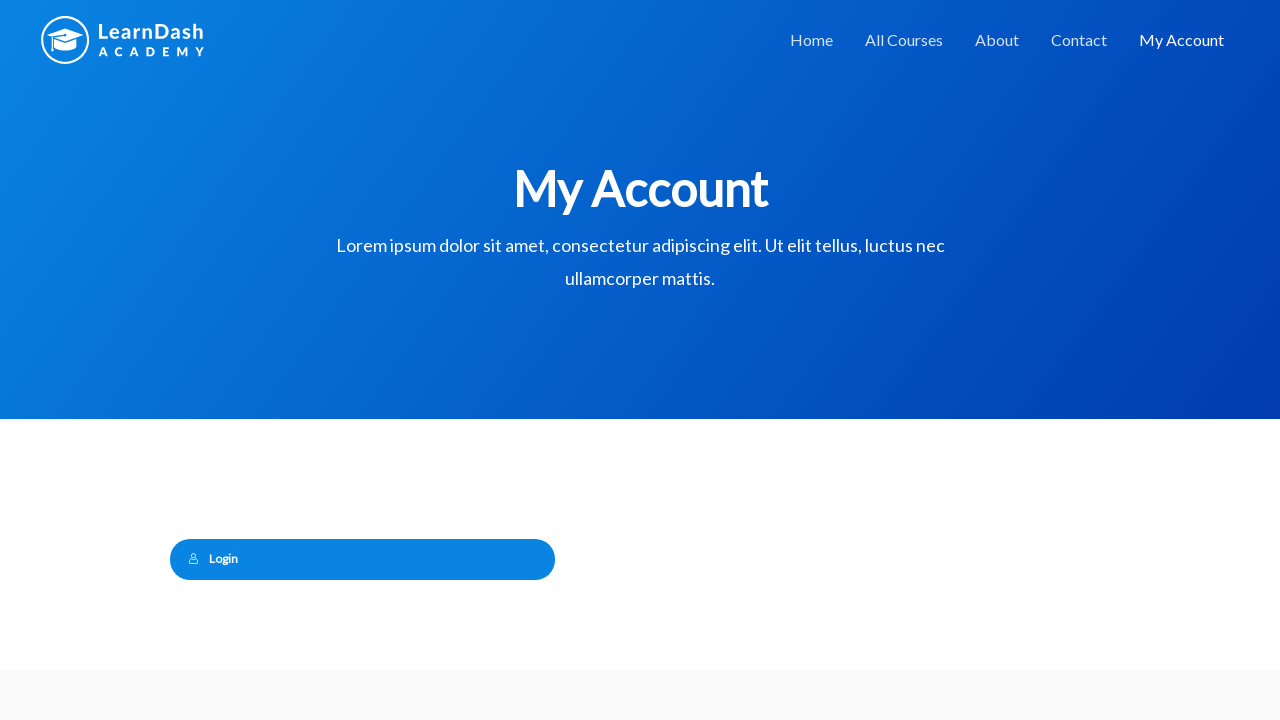

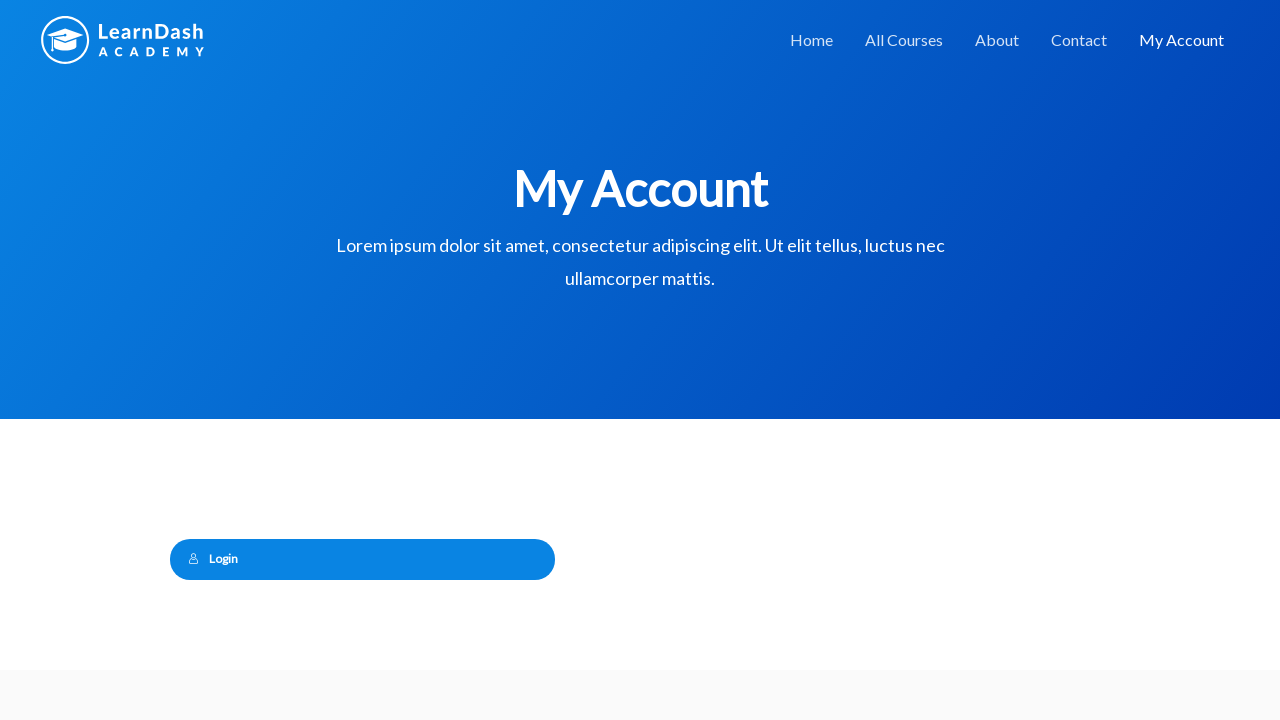